Tests JavaScript confirm dialog by triggering it and clicking Cancel to dismiss

Starting URL: https://the-internet.herokuapp.com/

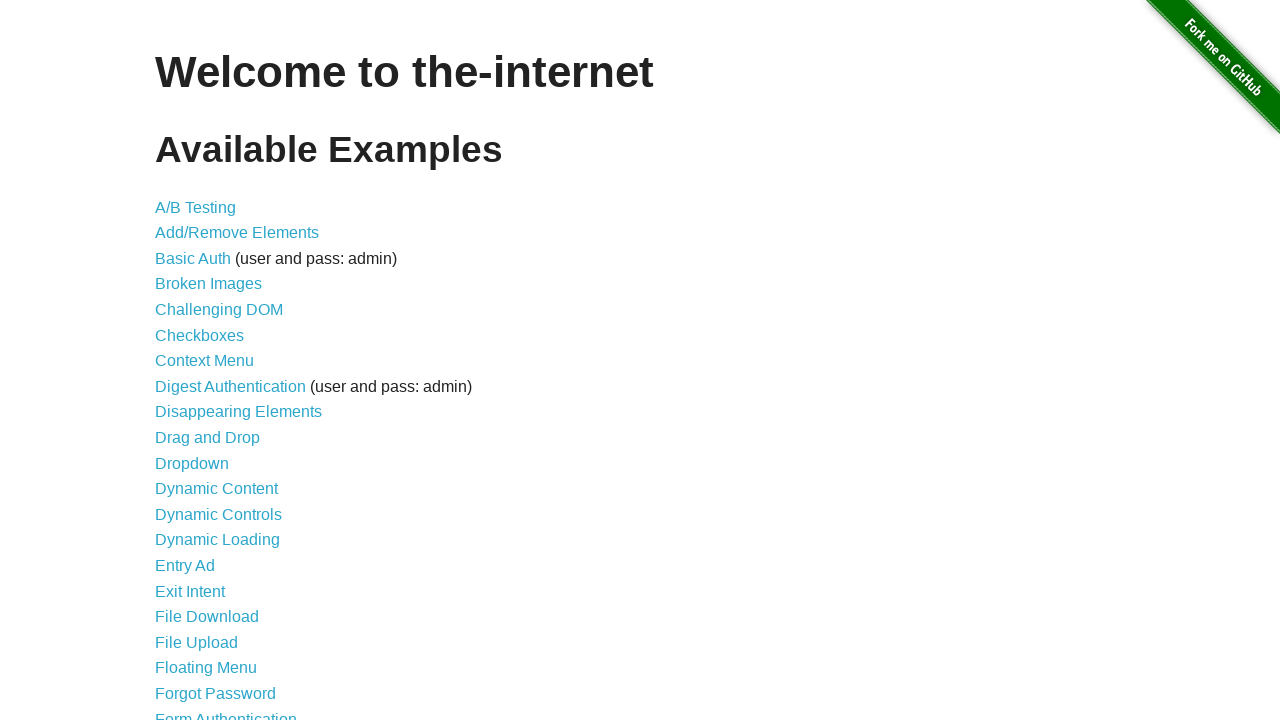

Clicked on JavaScript Alerts link at (214, 361) on a:text('JavaScript Alerts')
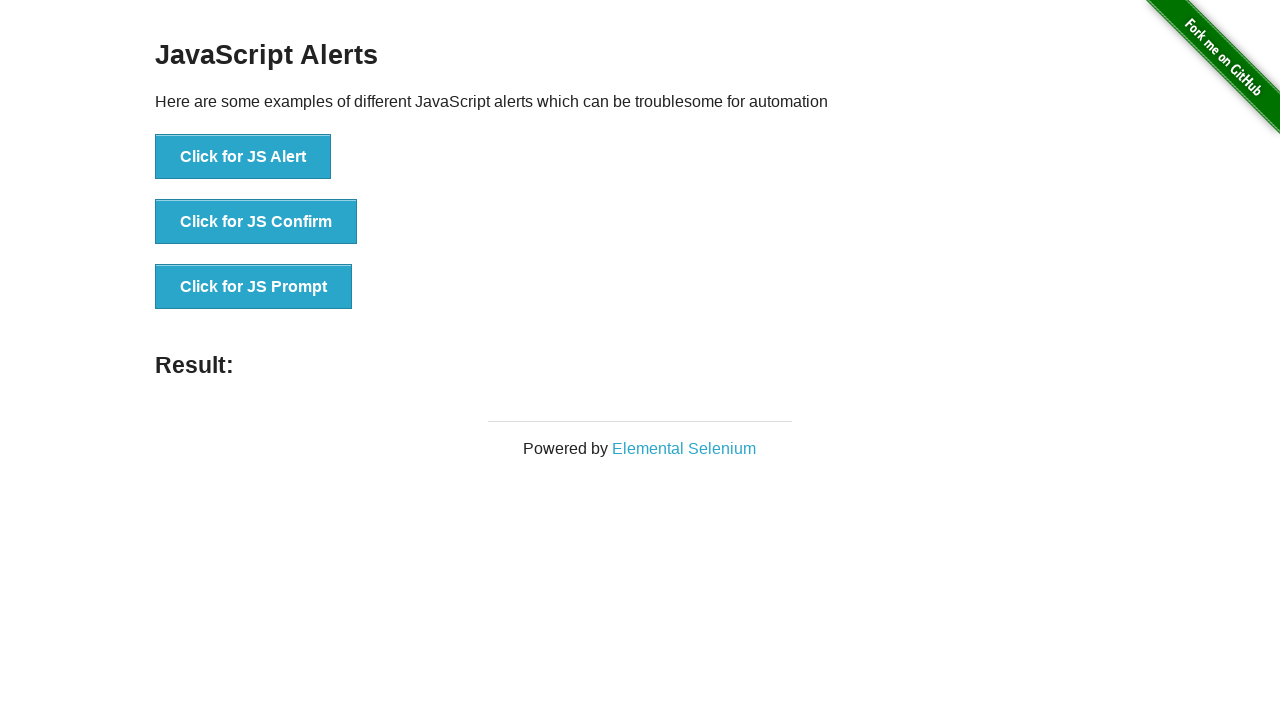

Waited for JS Confirm button to load
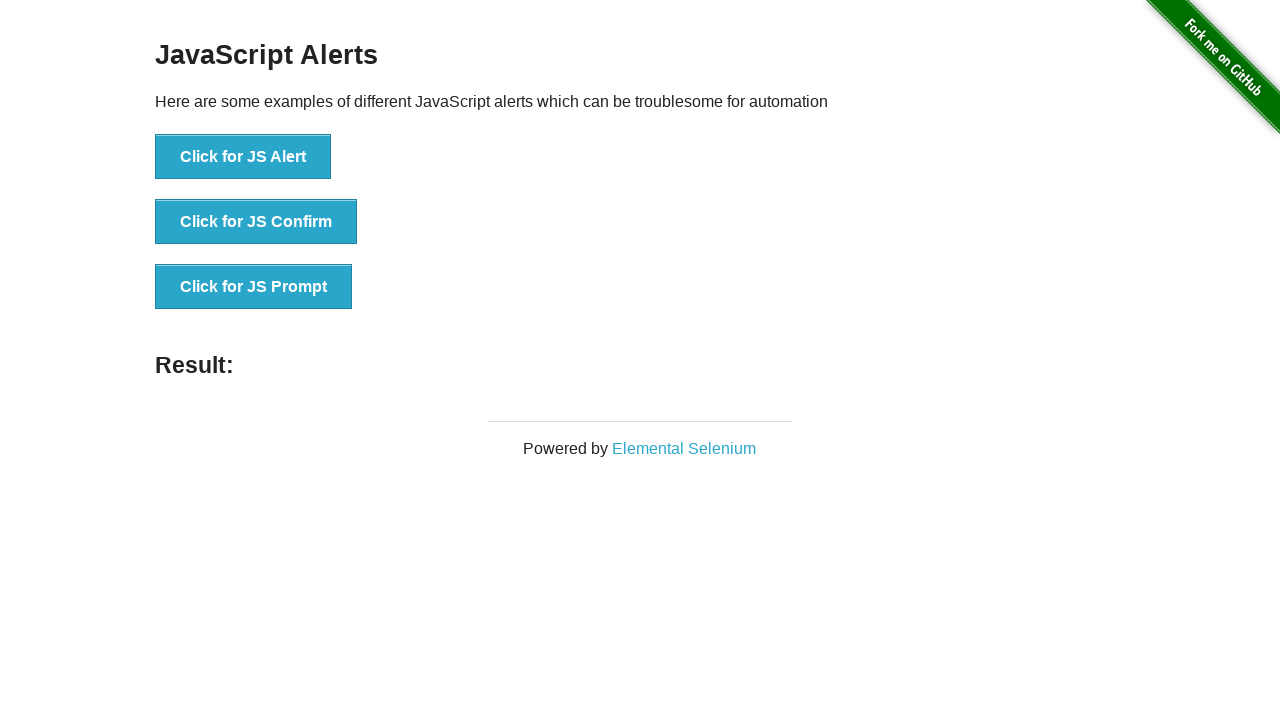

Set up dialog handler to dismiss confirm dialogs
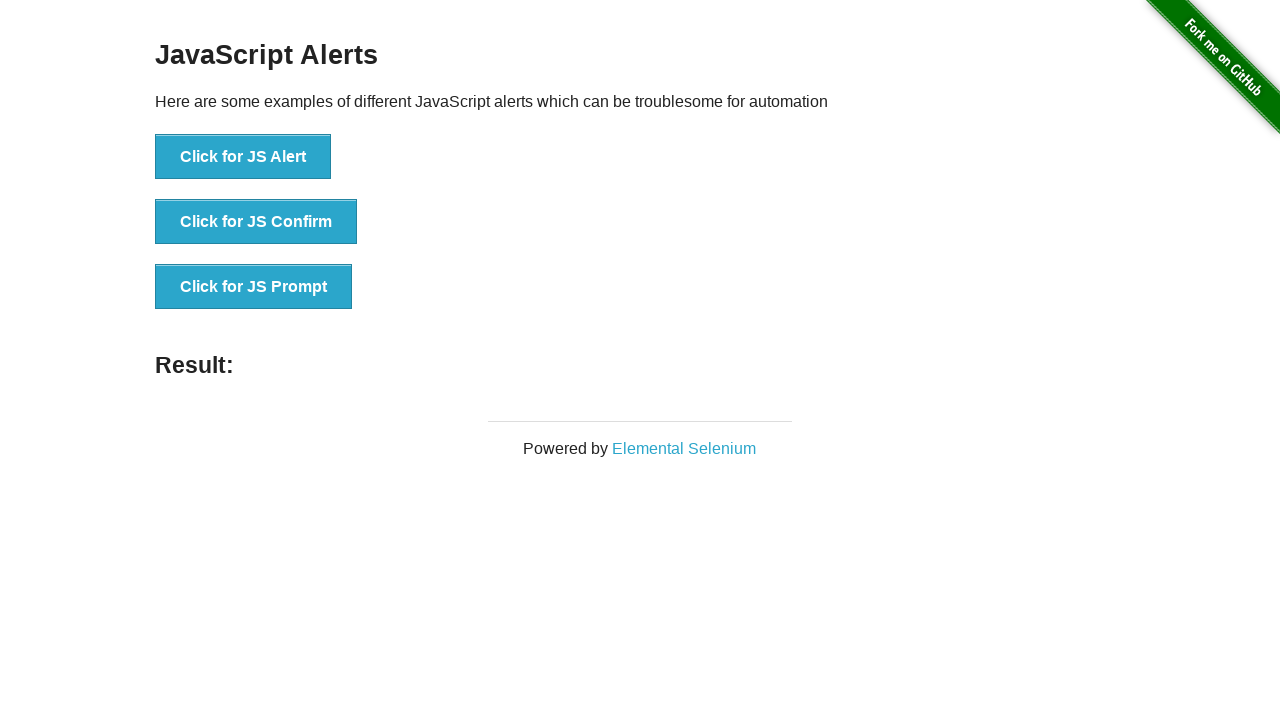

Clicked button to trigger JavaScript confirm dialog at (256, 222) on button:text('Click for JS Confirm')
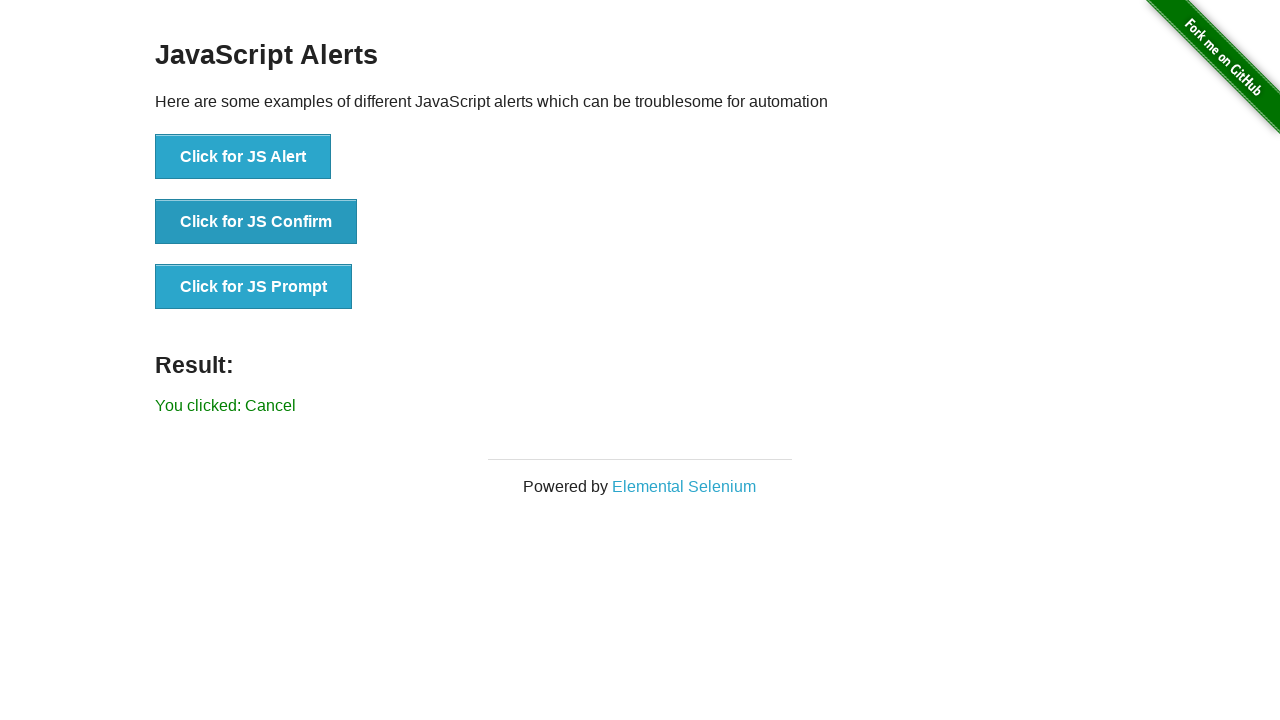

Waited for result message to appear after dismissing confirm dialog
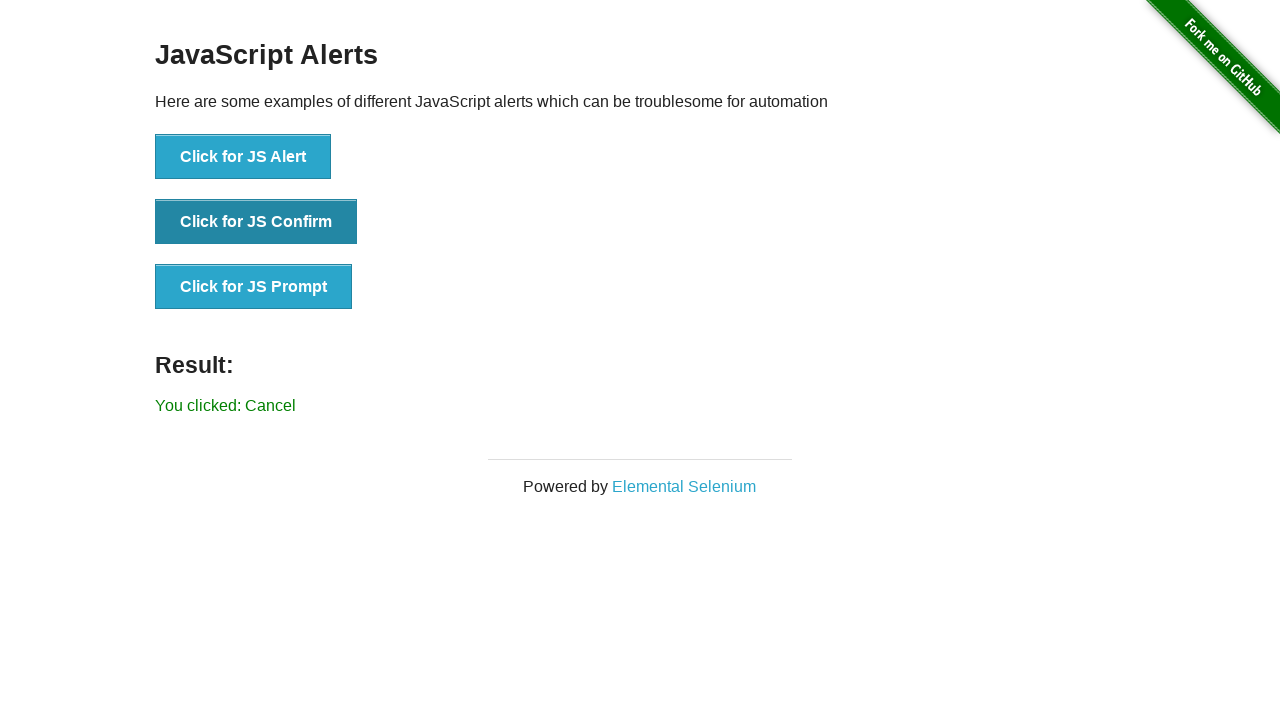

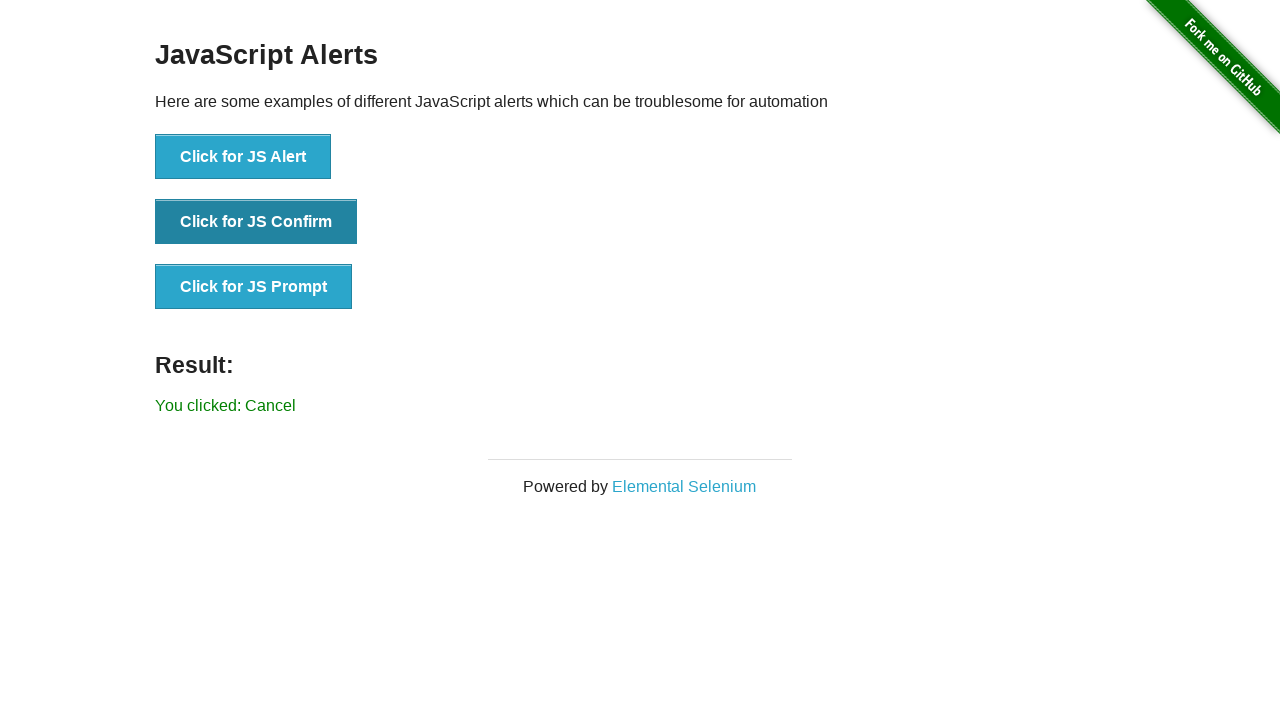